Tests editing a todo item by double-clicking, changing the text, and pressing Enter

Starting URL: https://demo.playwright.dev/todomvc

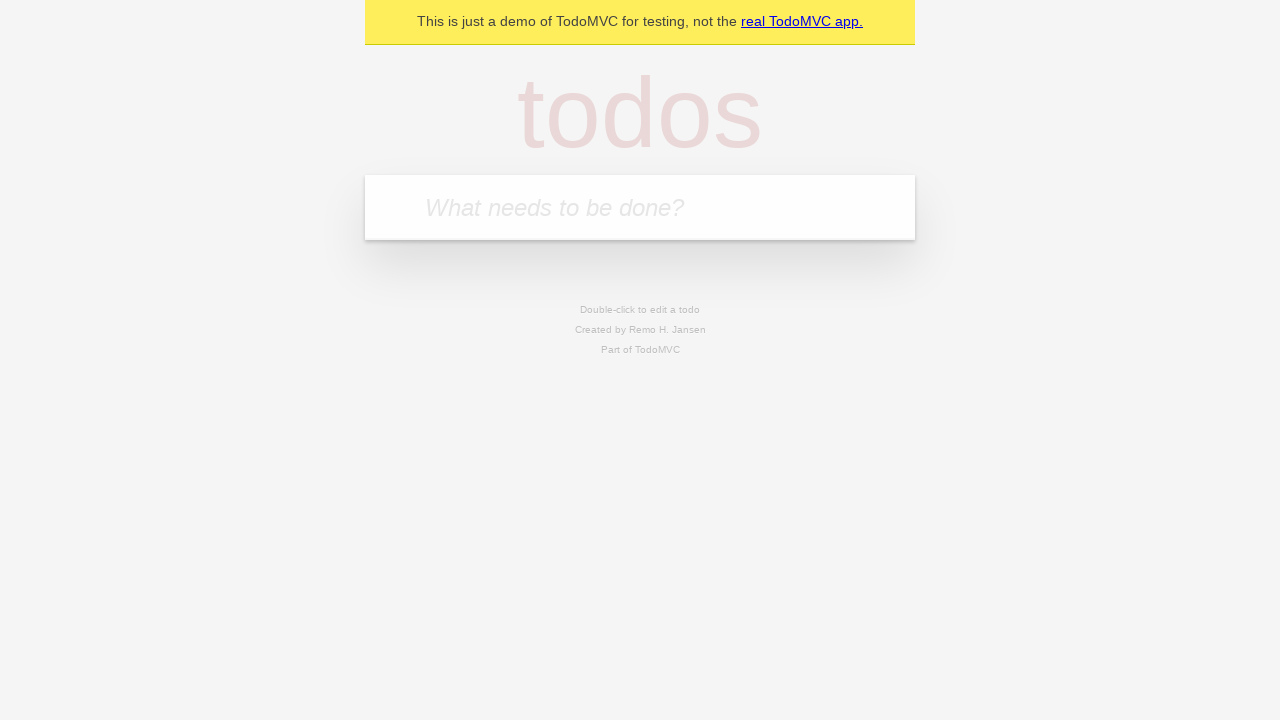

Filled todo input with 'buy some cheese' on internal:attr=[placeholder="What needs to be done?"i]
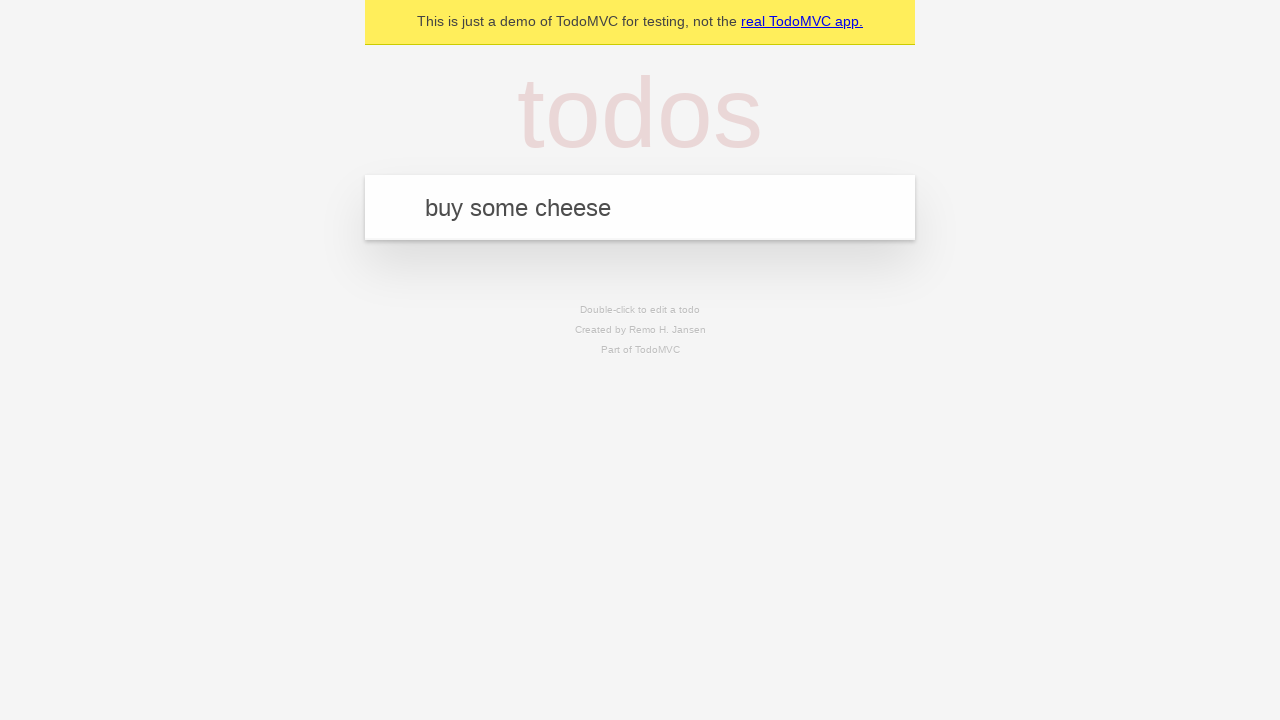

Pressed Enter to create first todo on internal:attr=[placeholder="What needs to be done?"i]
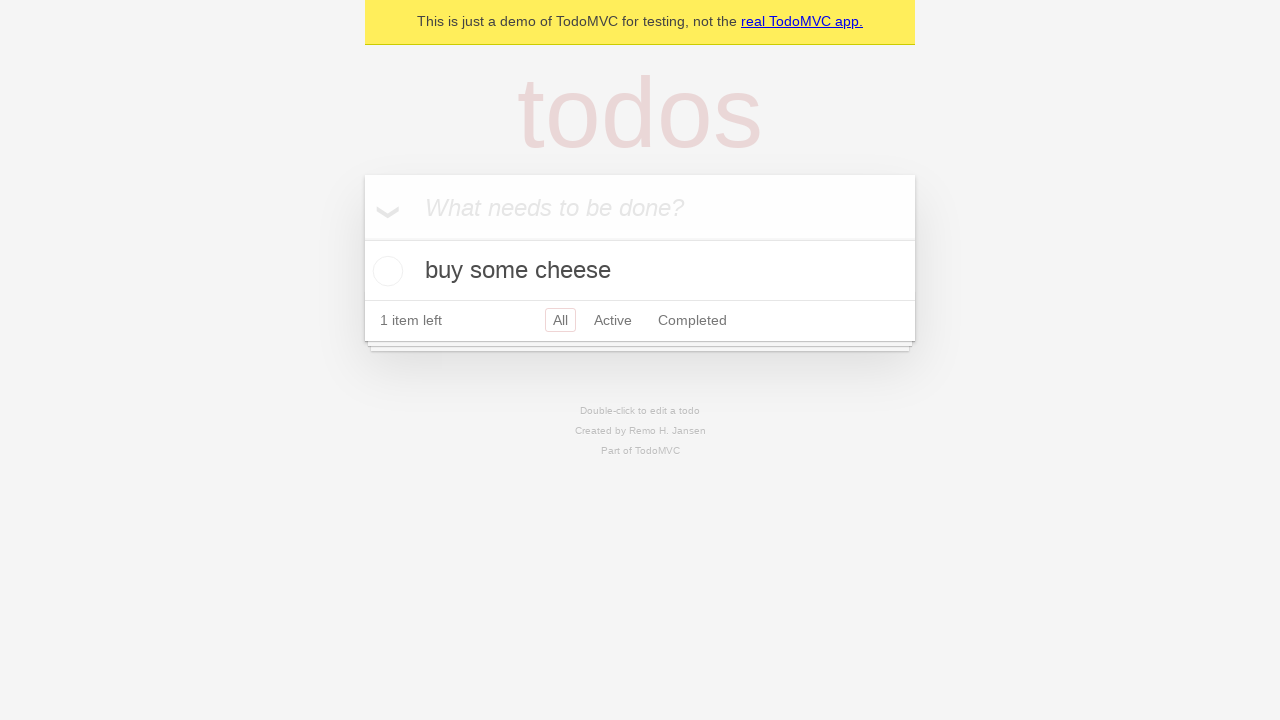

Filled todo input with 'feed the cat' on internal:attr=[placeholder="What needs to be done?"i]
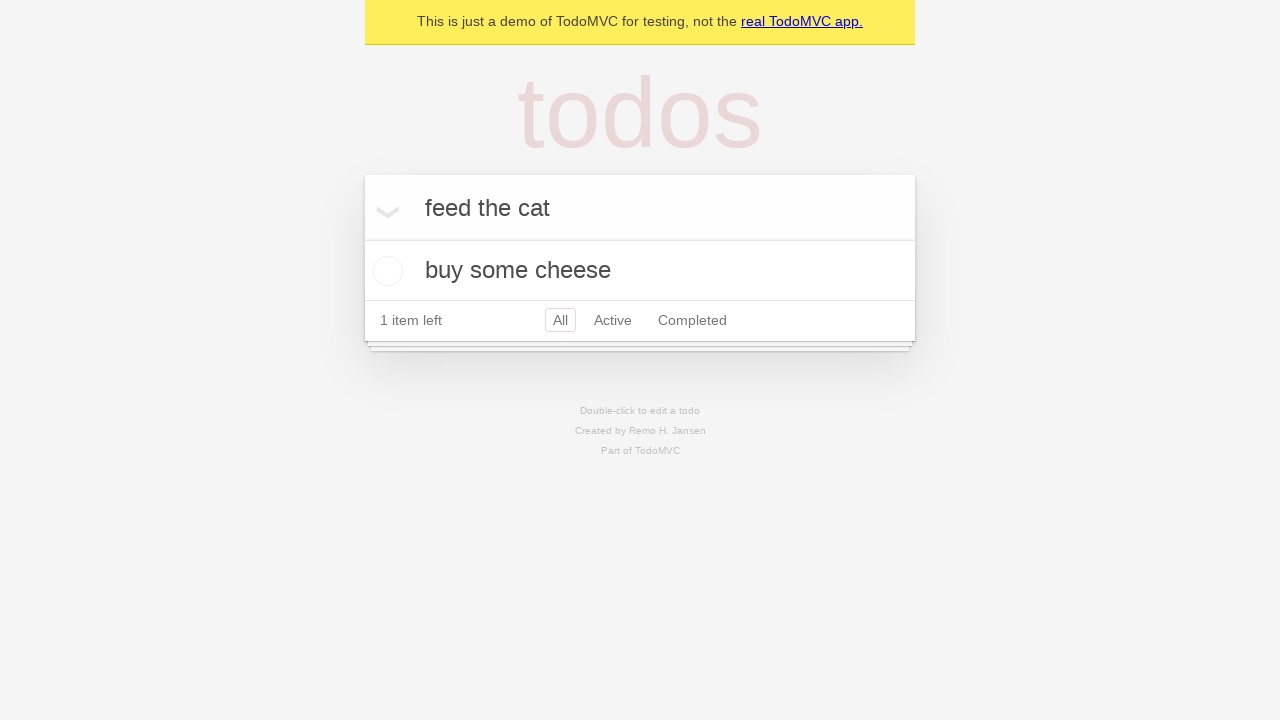

Pressed Enter to create second todo on internal:attr=[placeholder="What needs to be done?"i]
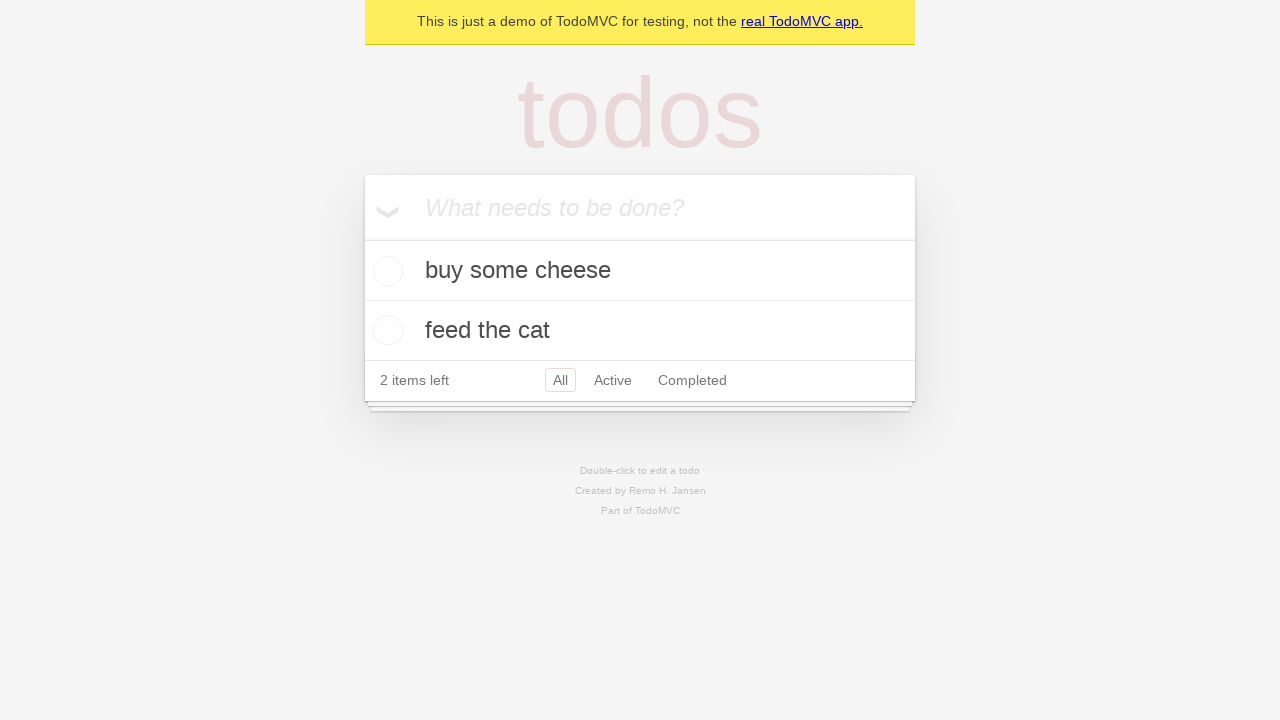

Filled todo input with 'book a doctors appointment' on internal:attr=[placeholder="What needs to be done?"i]
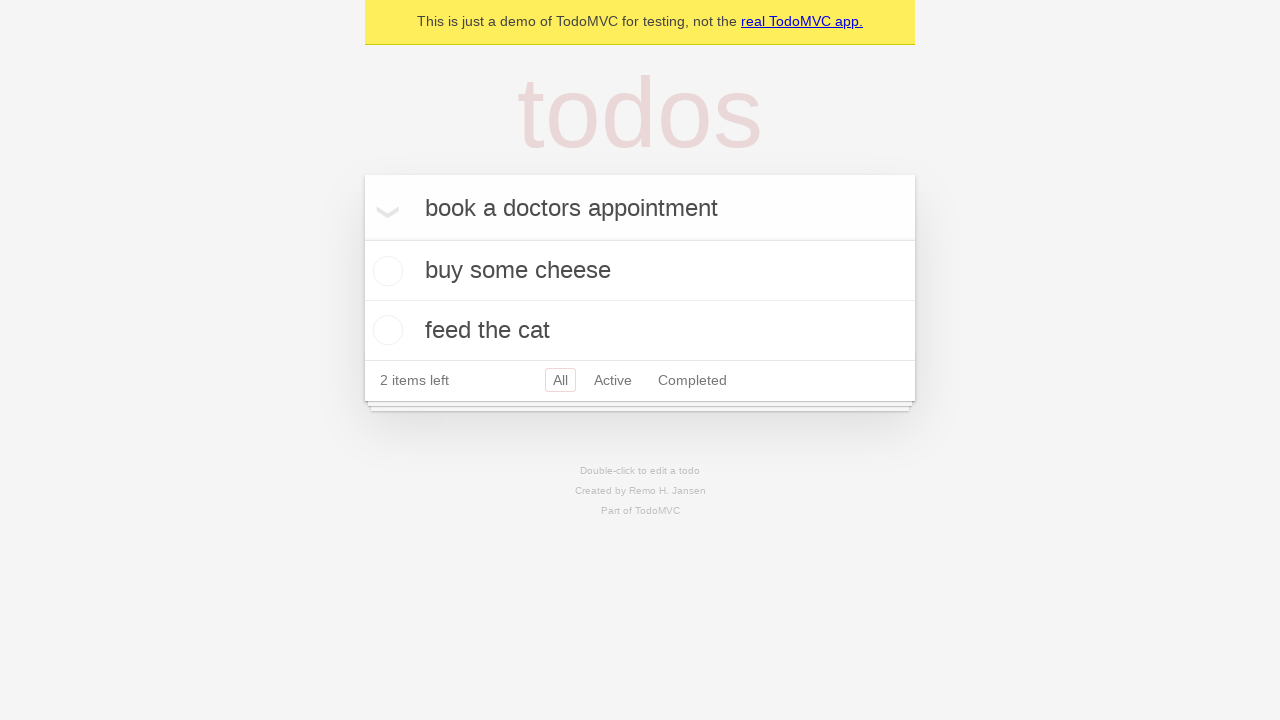

Pressed Enter to create third todo on internal:attr=[placeholder="What needs to be done?"i]
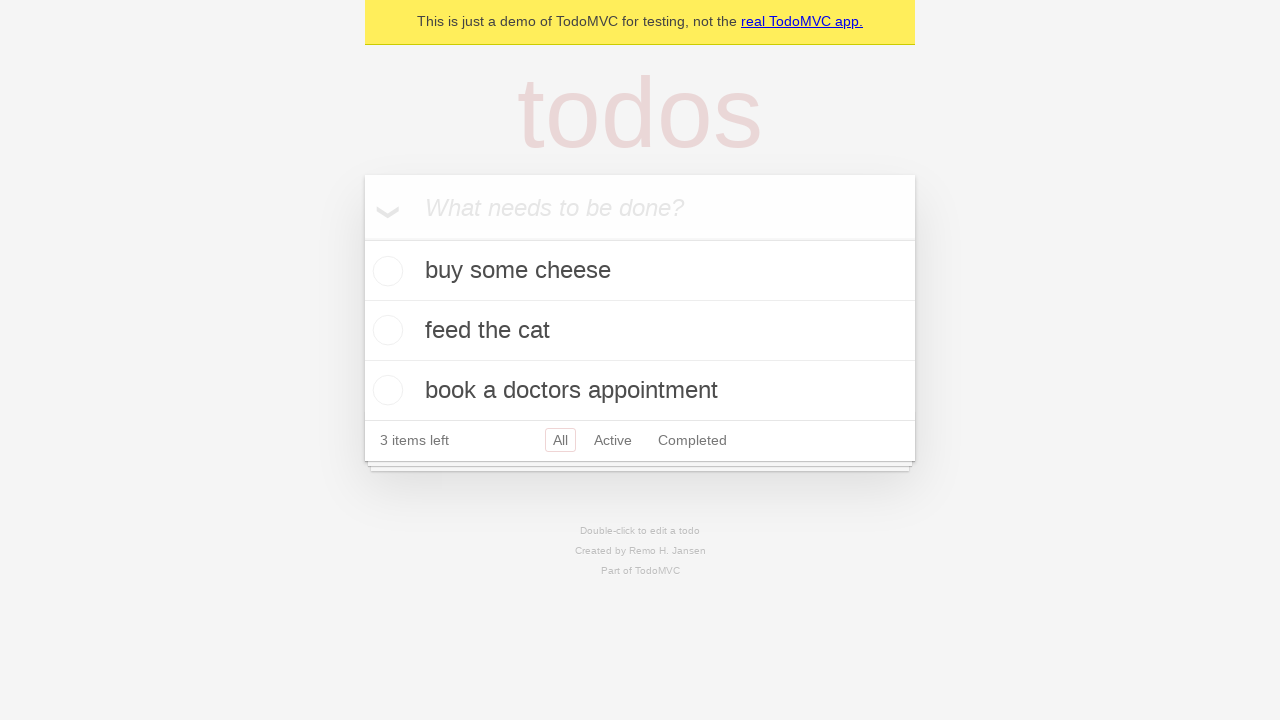

Double-clicked second todo item to enter edit mode at (640, 331) on internal:testid=[data-testid="todo-item"s] >> nth=1
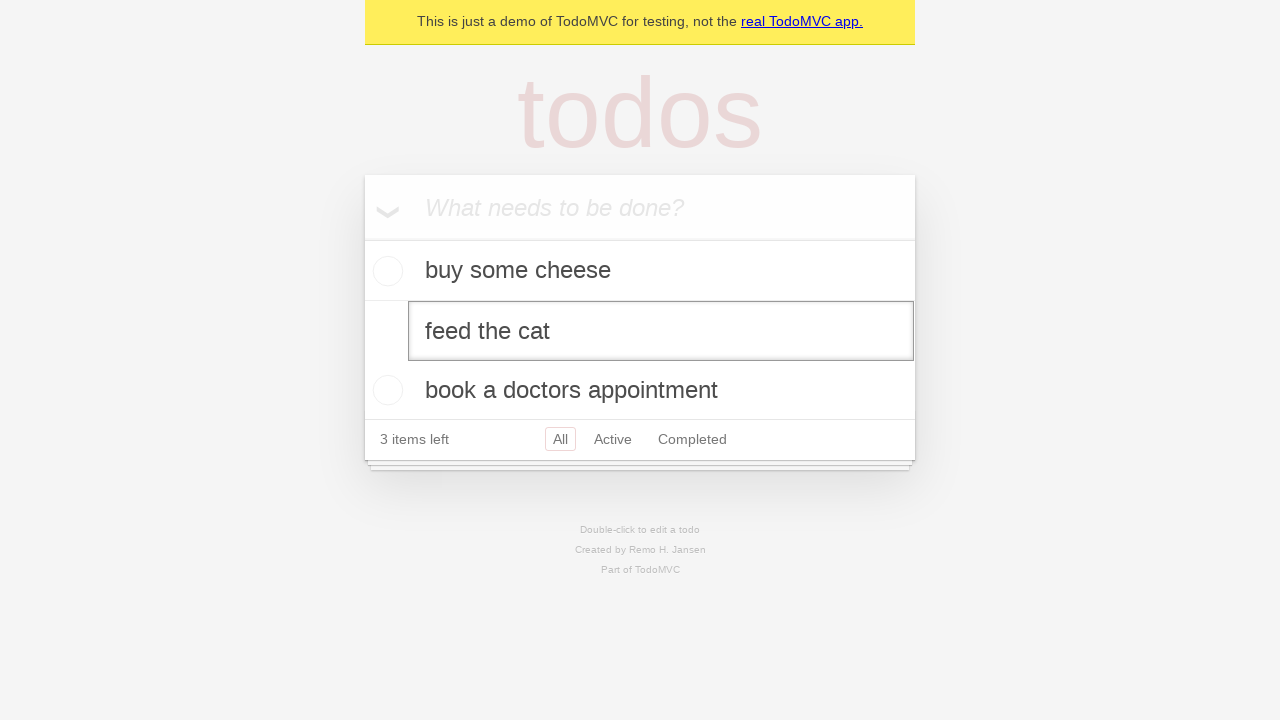

Changed todo text to 'buy some sausages' in edit field on internal:testid=[data-testid="todo-item"s] >> nth=1 >> internal:role=textbox[nam
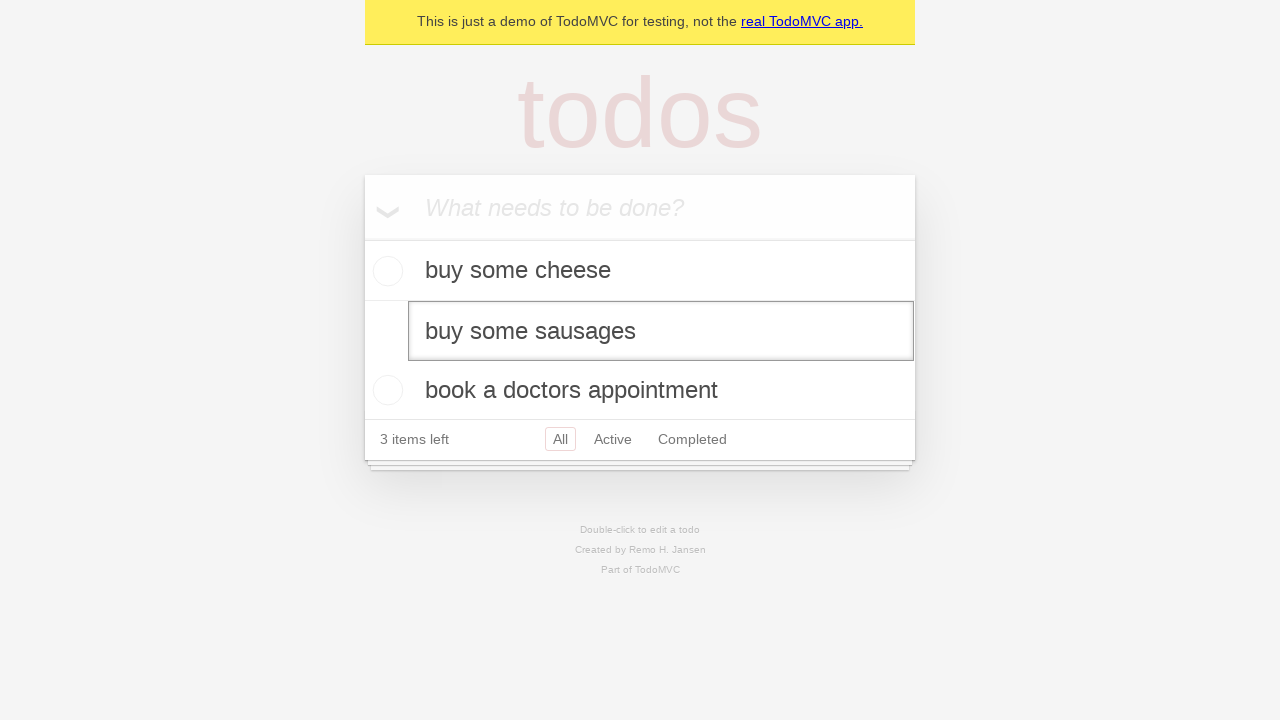

Pressed Enter to save the edited todo item on internal:testid=[data-testid="todo-item"s] >> nth=1 >> internal:role=textbox[nam
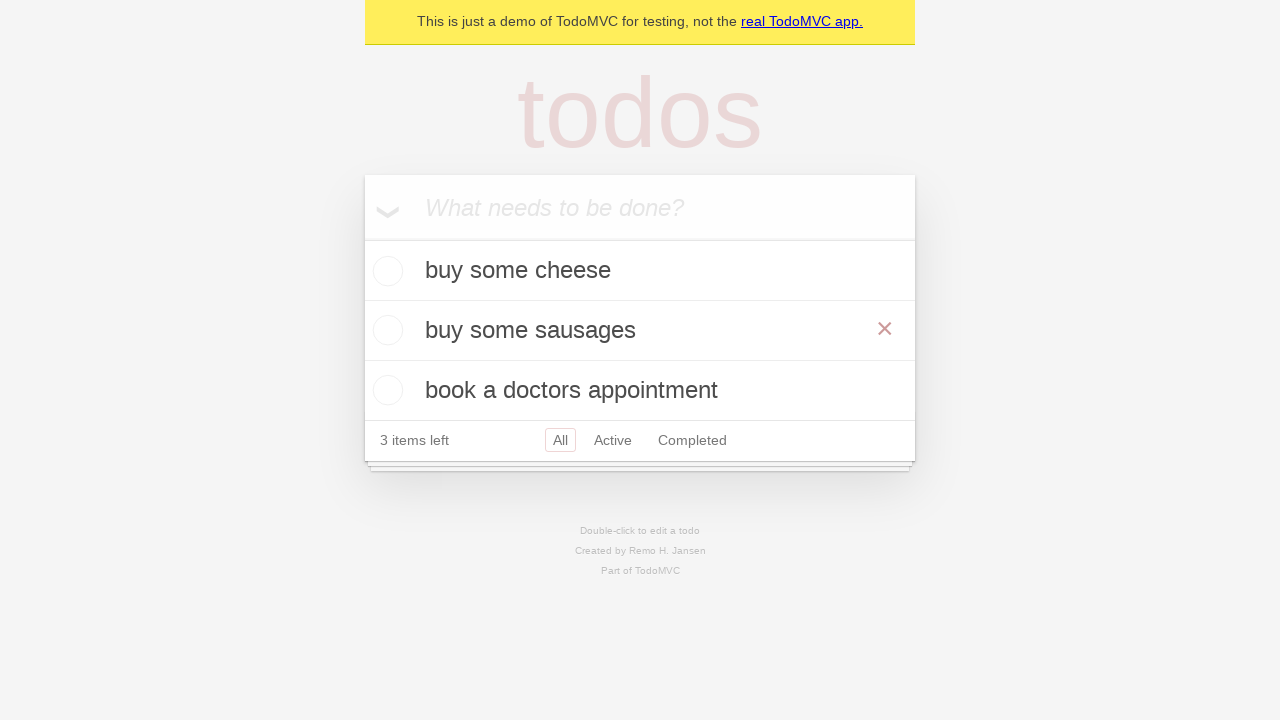

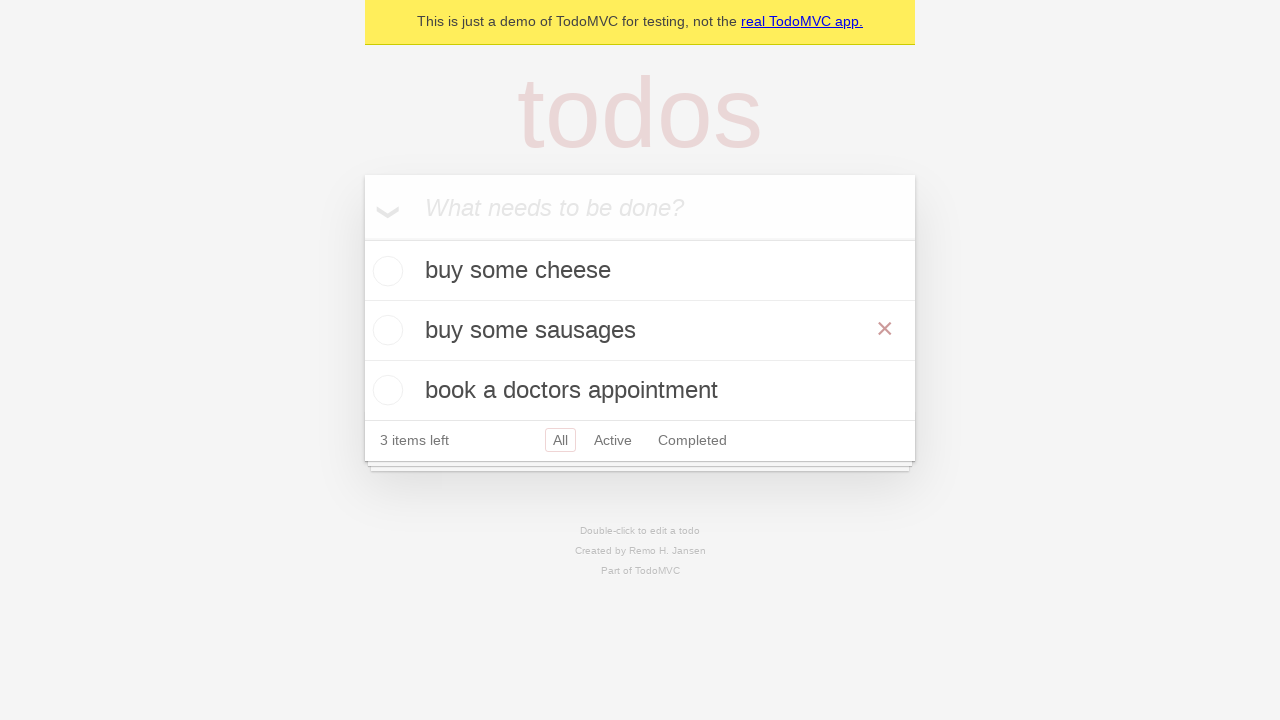